Tests unchecking a completed todo item to mark it as incomplete

Starting URL: https://demo.playwright.dev/todomvc

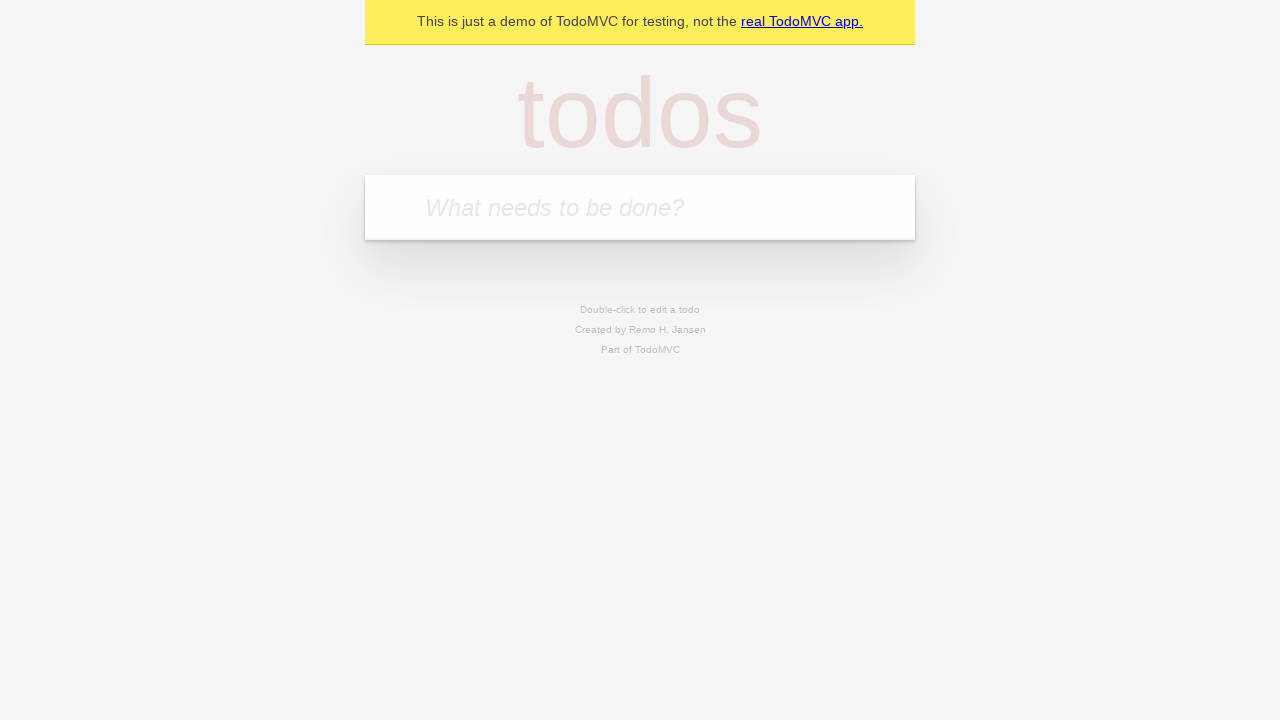

Located the todo input field
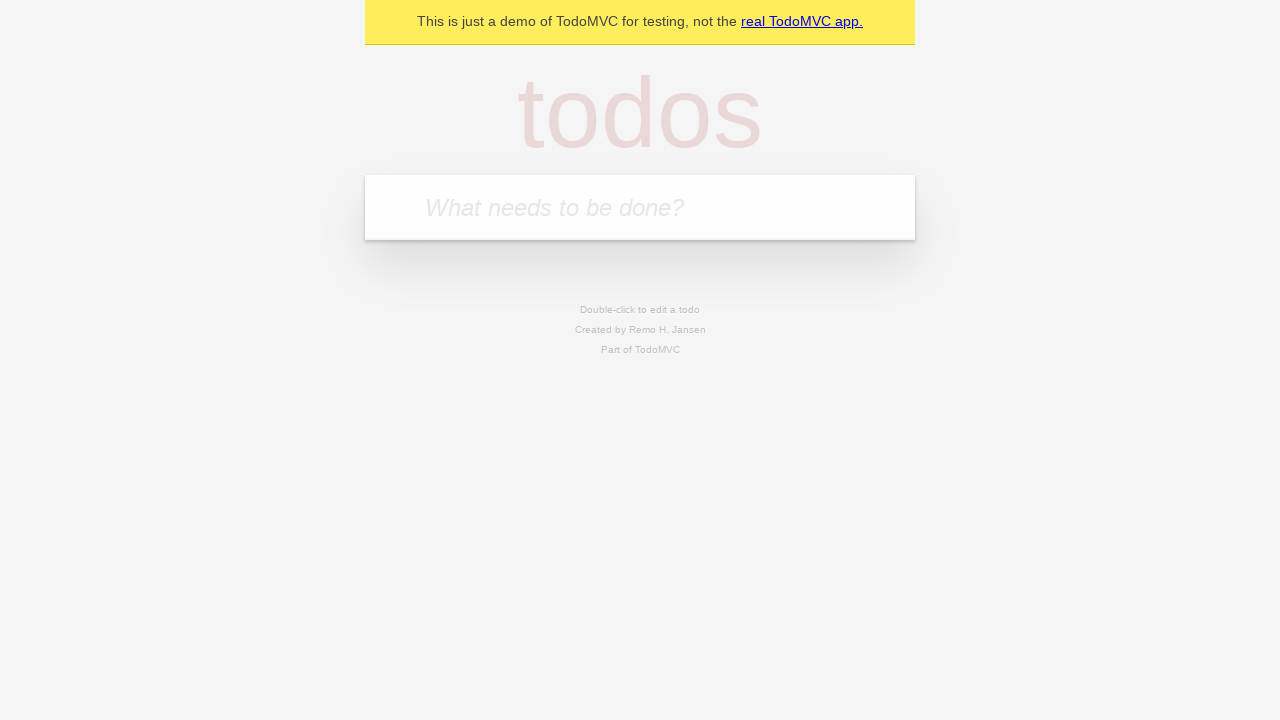

Filled todo input with 'buy some cheese' on internal:attr=[placeholder="What needs to be done?"i]
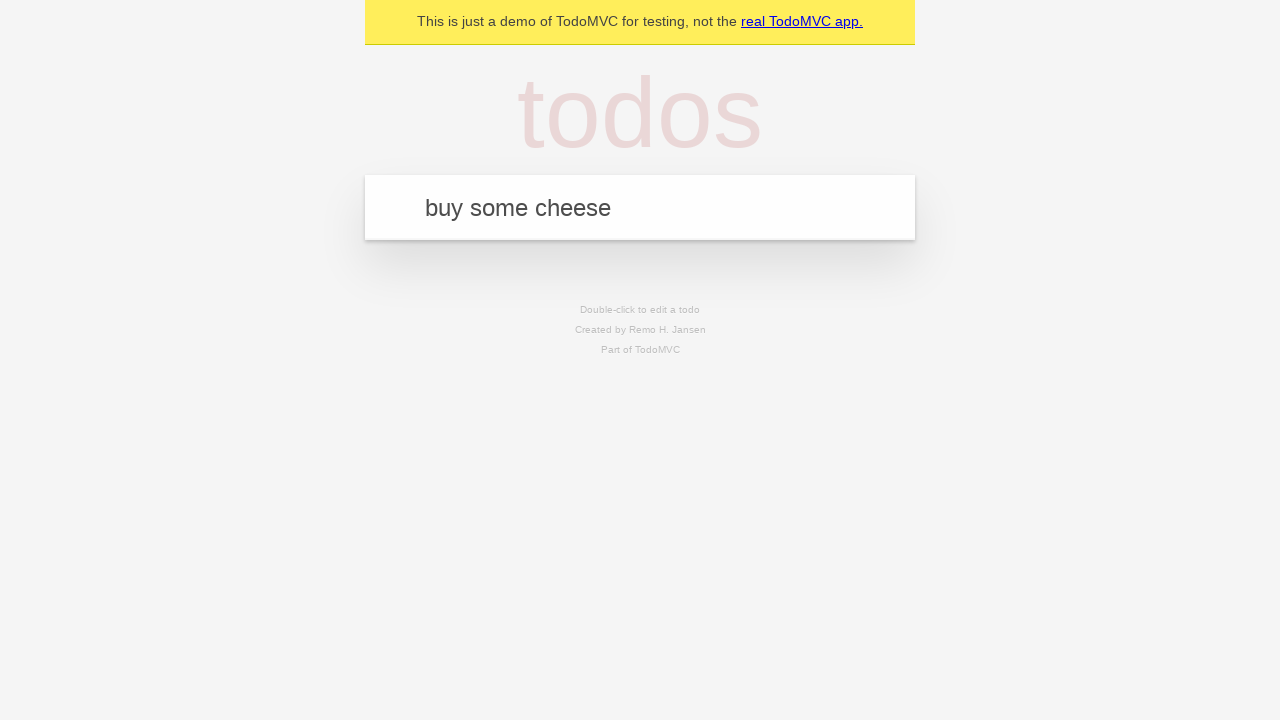

Pressed Enter to create todo item 'buy some cheese' on internal:attr=[placeholder="What needs to be done?"i]
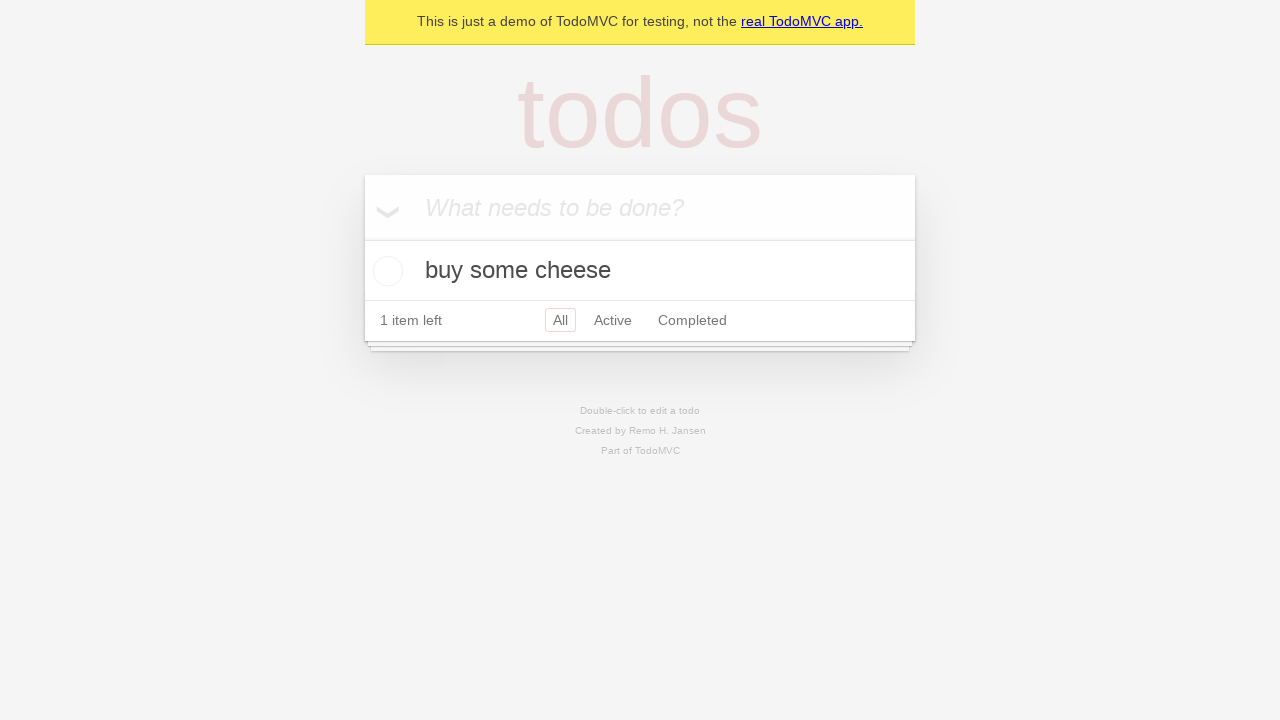

Filled todo input with 'feed the cat' on internal:attr=[placeholder="What needs to be done?"i]
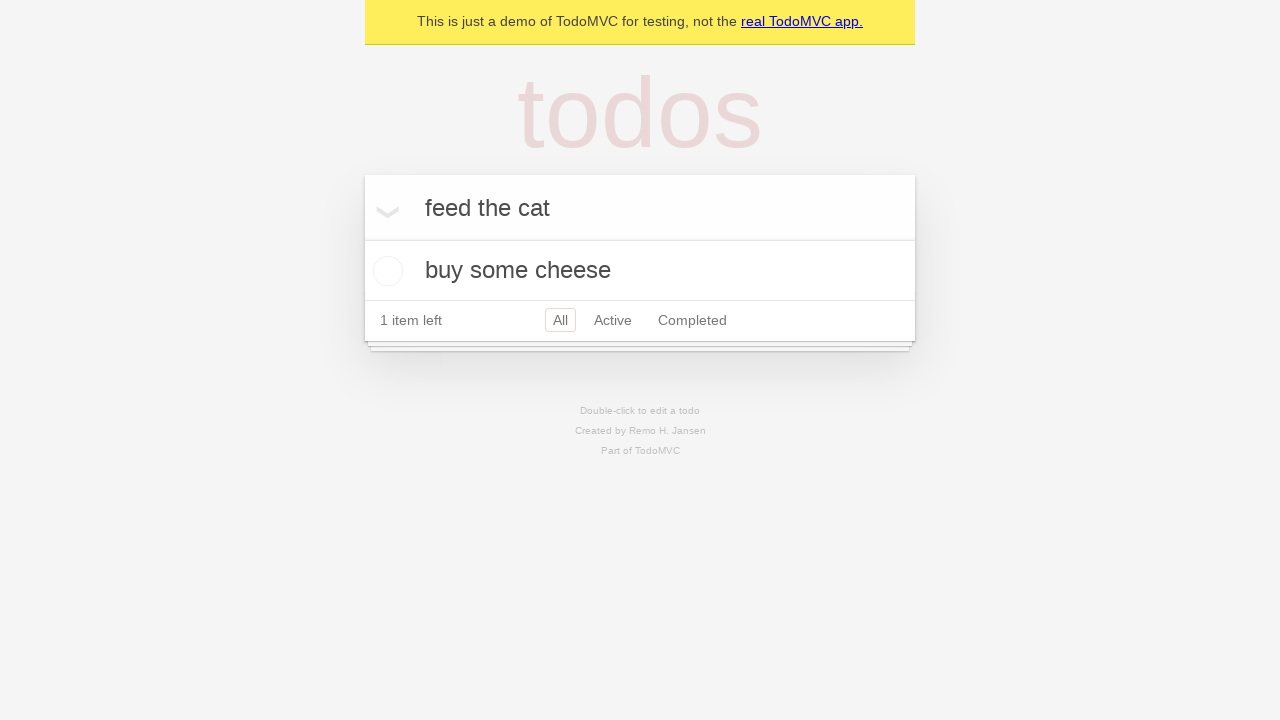

Pressed Enter to create todo item 'feed the cat' on internal:attr=[placeholder="What needs to be done?"i]
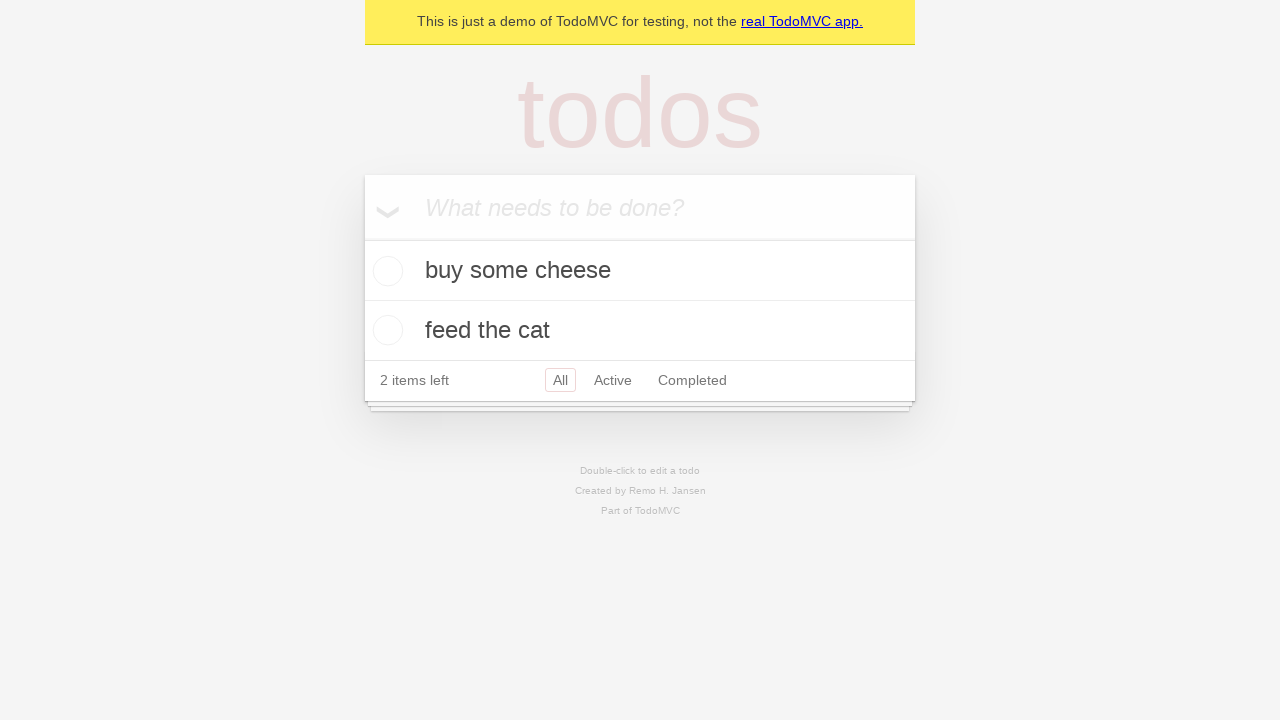

Waited for both todo items to appear
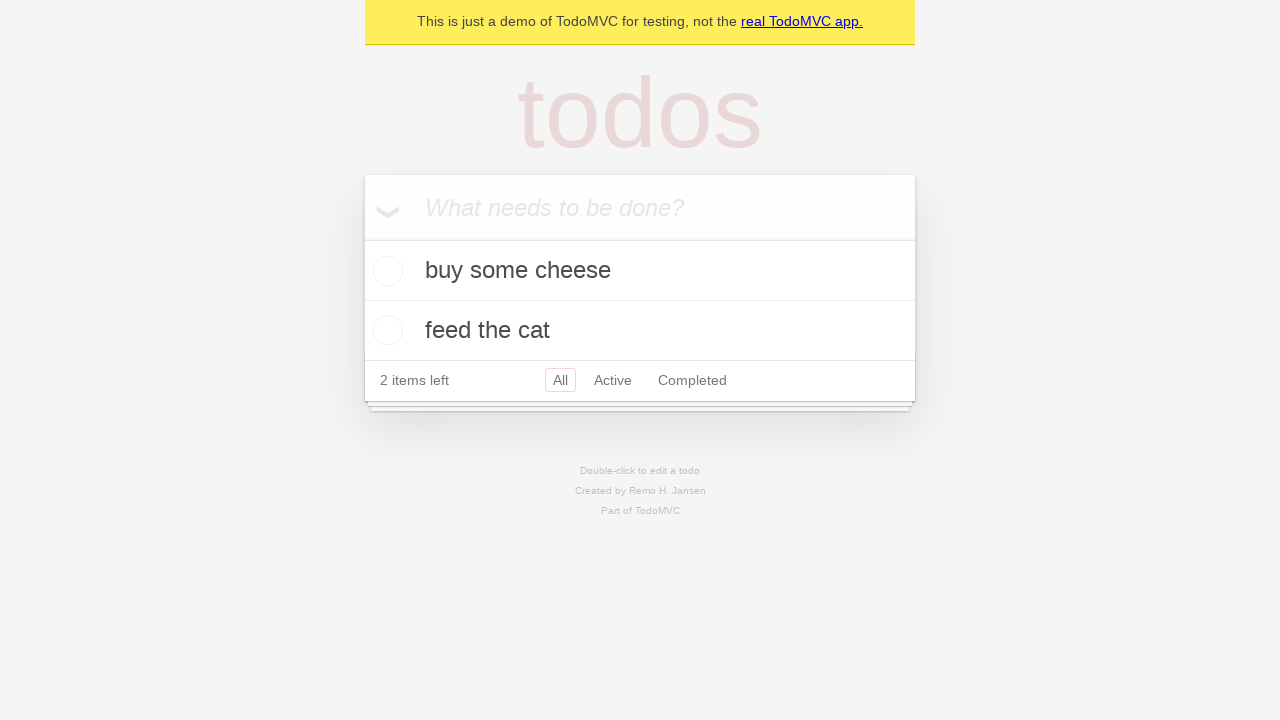

Located the first todo item
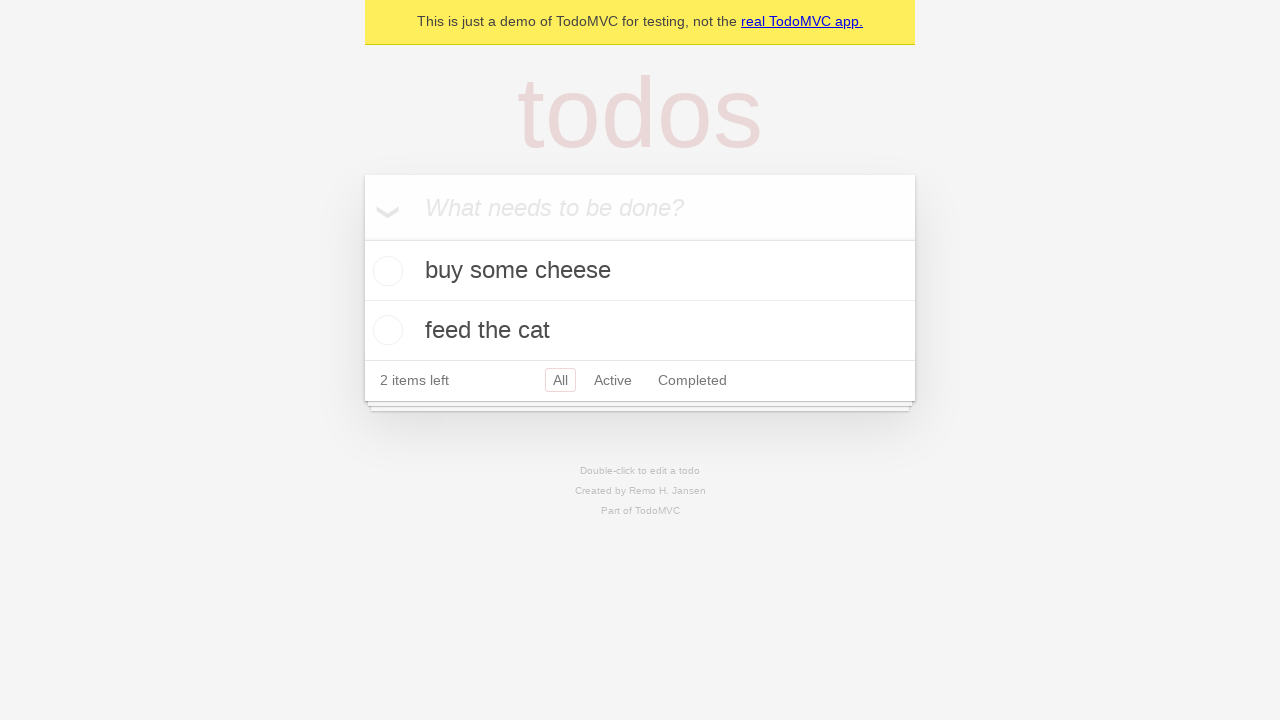

Checked the first todo item to mark it as complete at (385, 271) on internal:testid=[data-testid="todo-item"s] >> nth=0 >> internal:role=checkbox
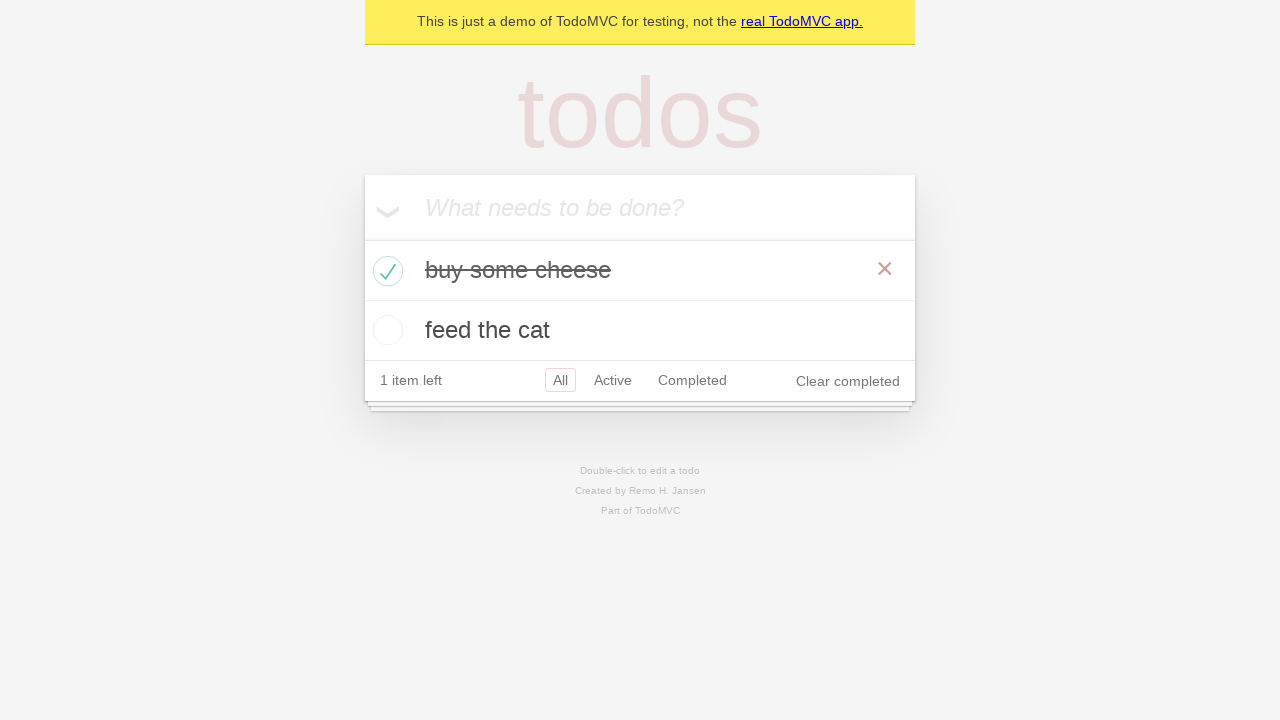

Unchecked the first todo item to mark it as incomplete at (385, 271) on internal:testid=[data-testid="todo-item"s] >> nth=0 >> internal:role=checkbox
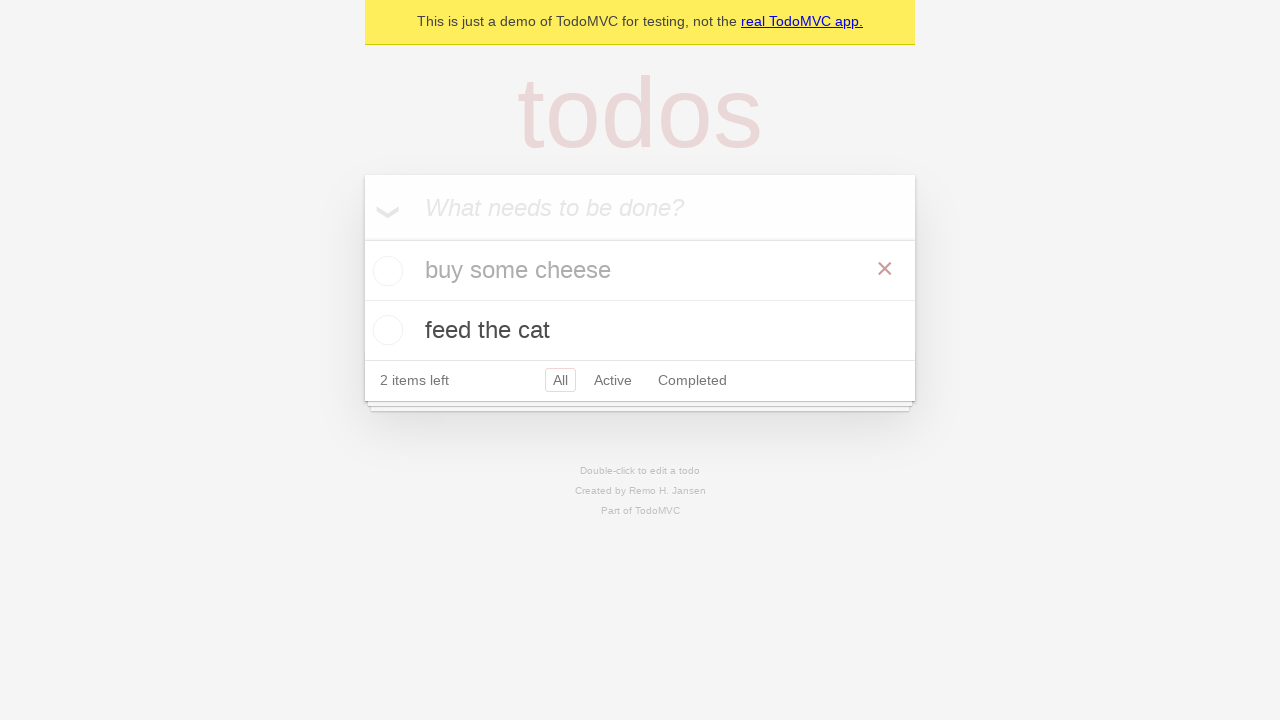

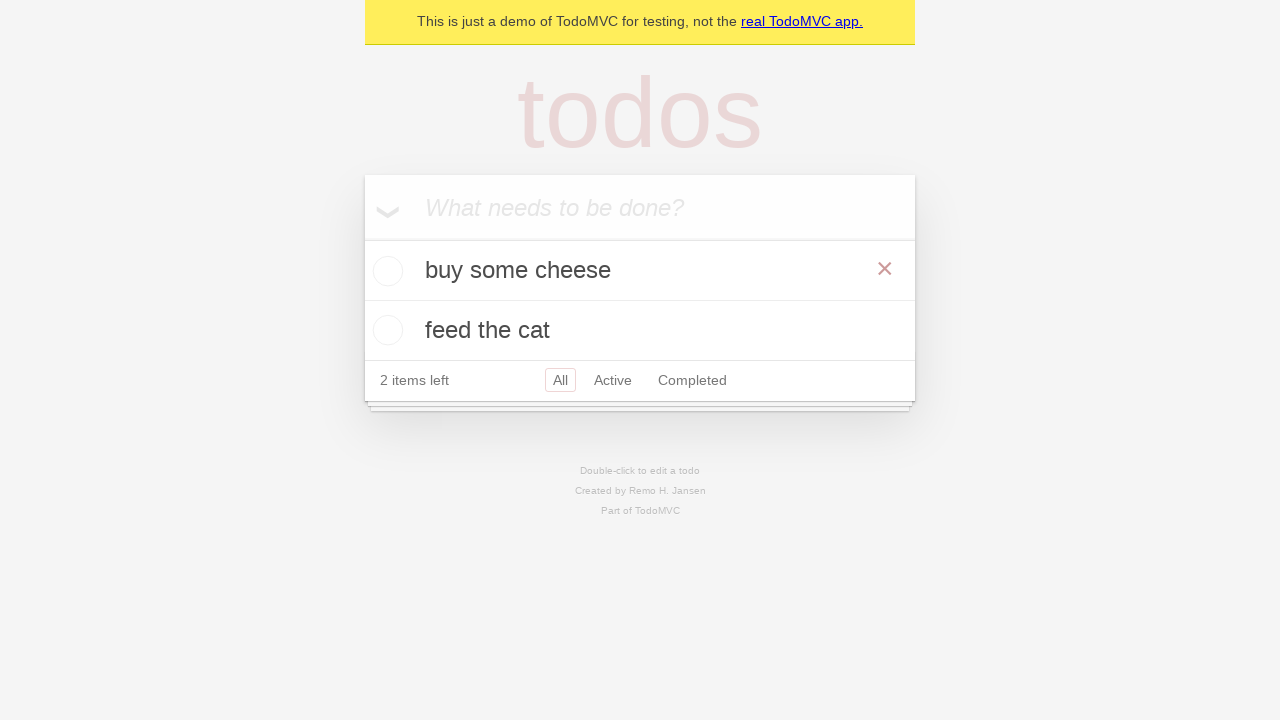